Tests the Catalog listing by clicking Catalog and verifying the third cat item exists with correct text

Starting URL: https://cs1632.appspot.com/

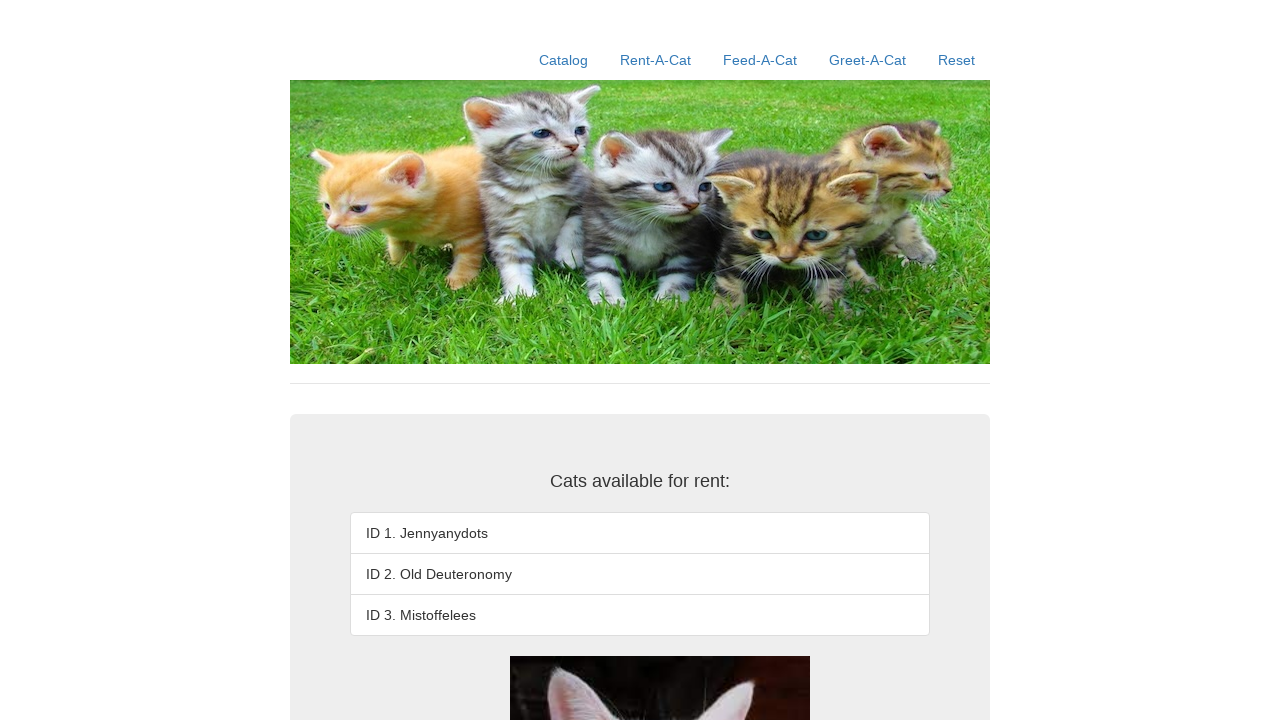

Set initialization cookies (1=false, 2=false, 3=false)
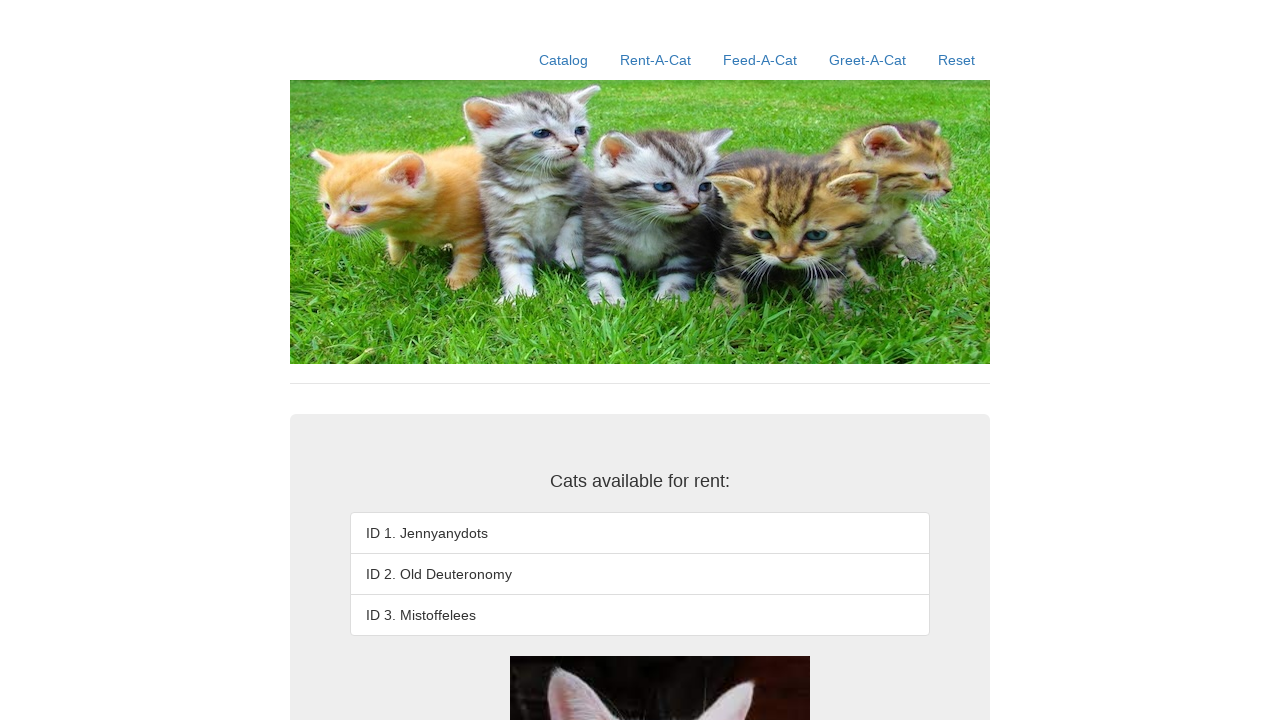

Clicked Catalog link at (564, 60) on a:has-text('Catalog')
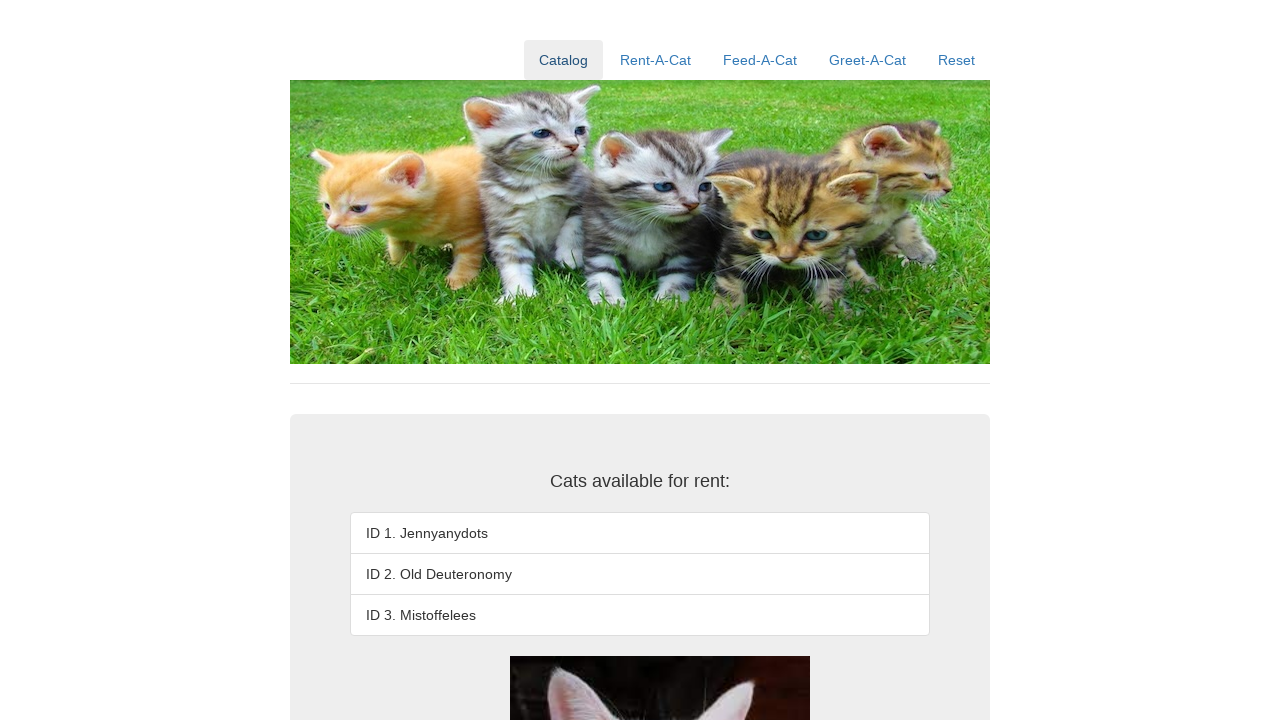

Third catalog item loaded and ready
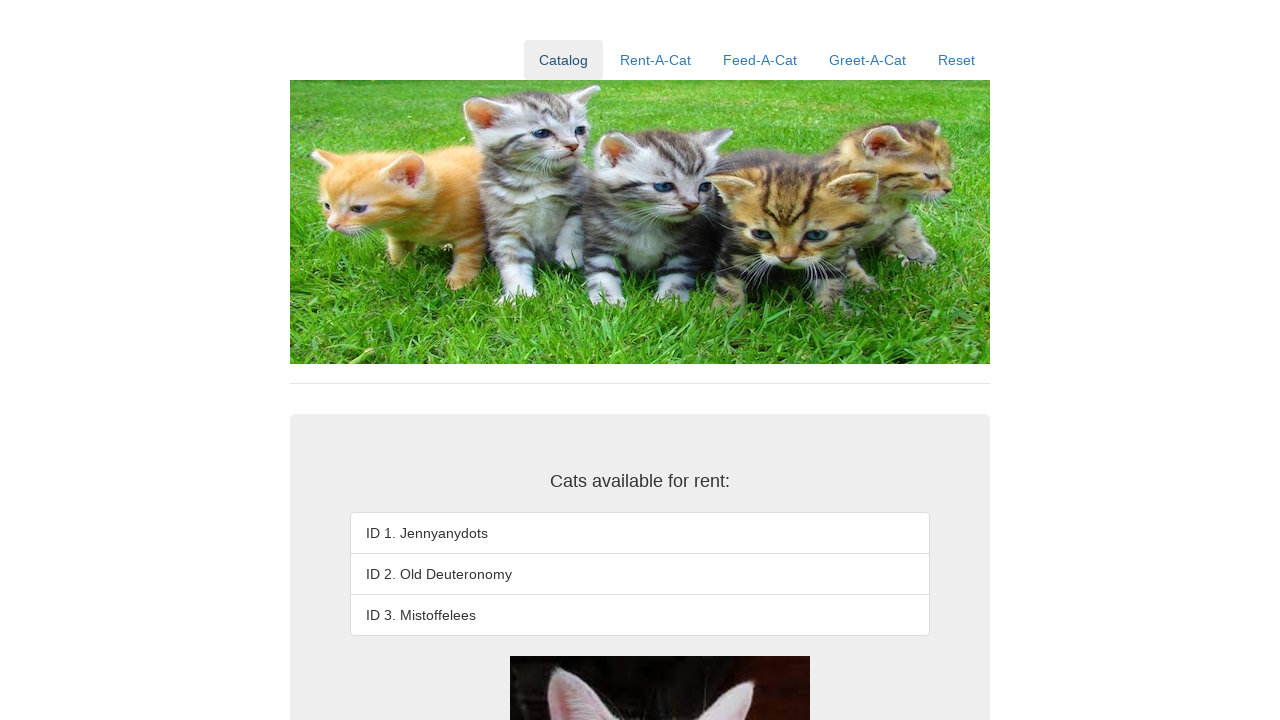

Verified third cat item has correct text 'ID 3. Mistoffelees'
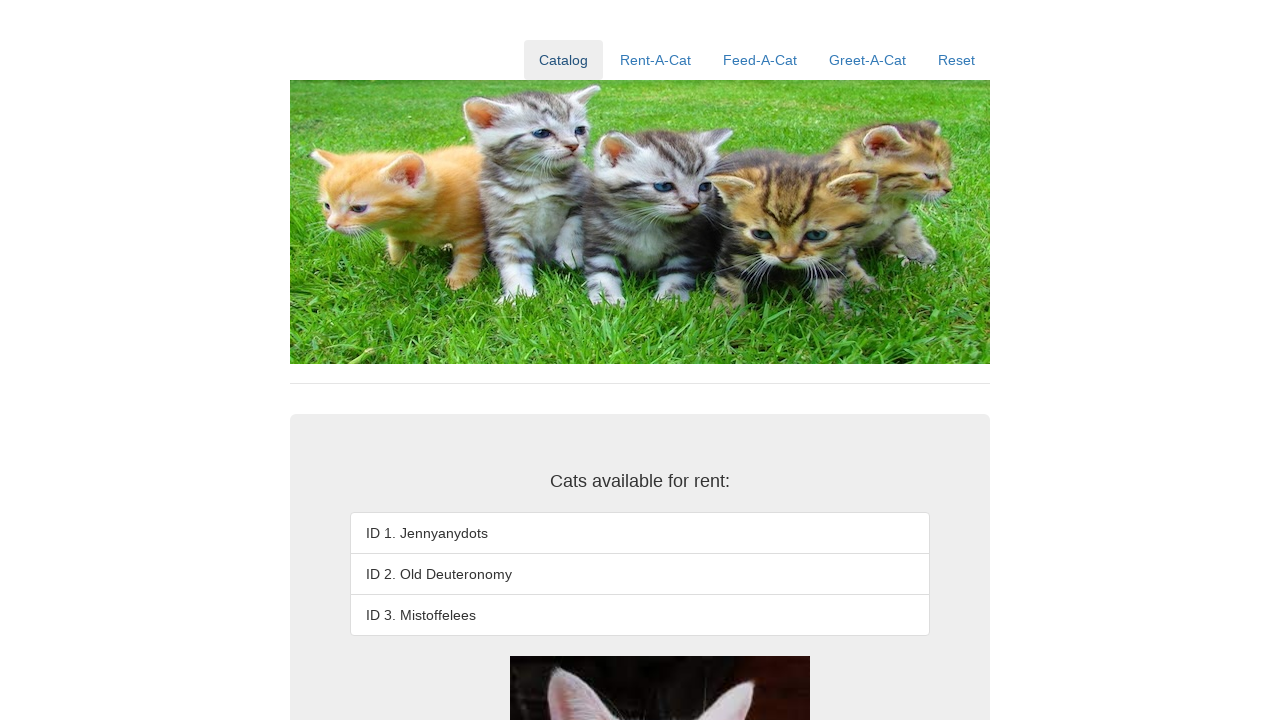

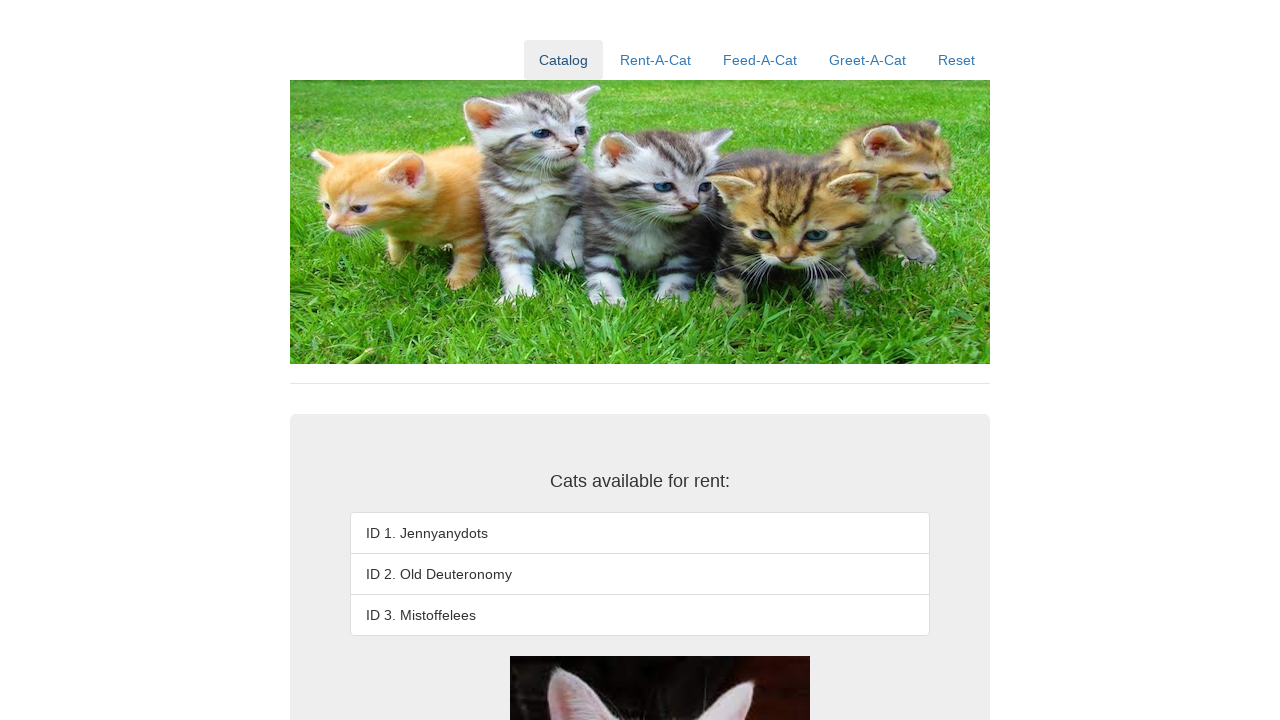